Tests checkbox functionality by clicking both checkboxes to toggle their states

Starting URL: https://www.selenium.dev/selenium/web/web-form.html

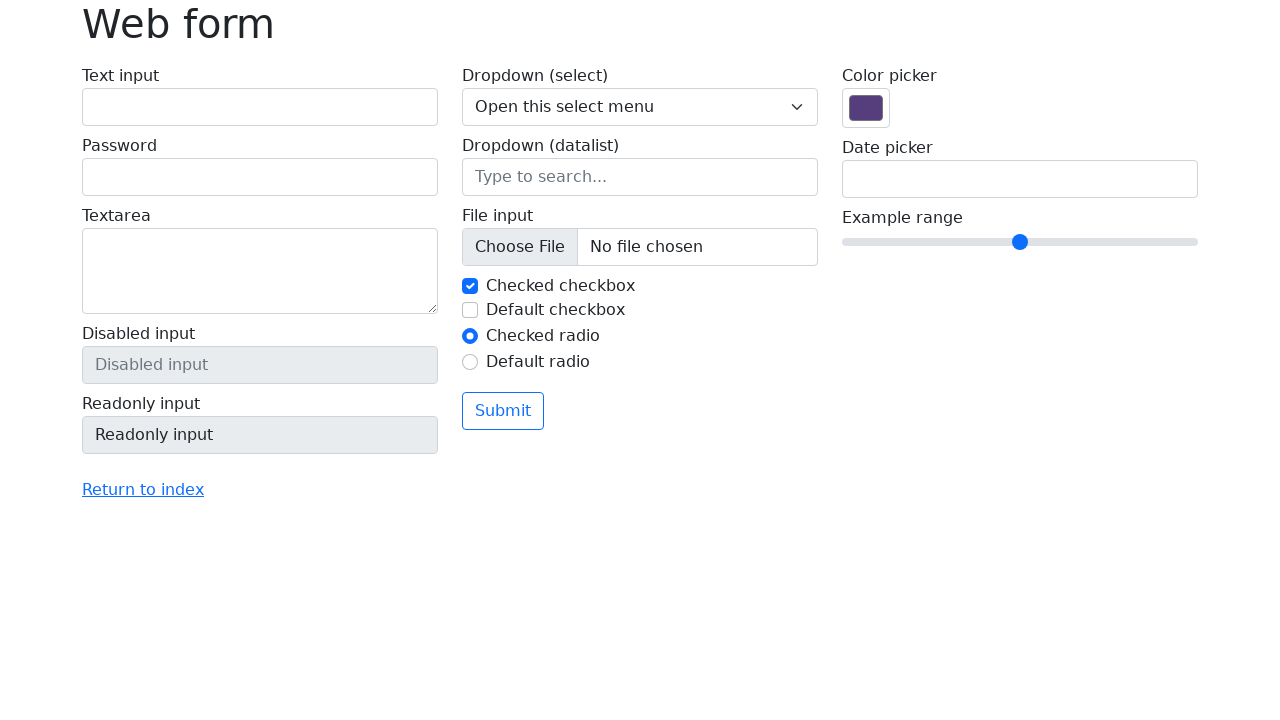

Waited for checkboxes to become visible
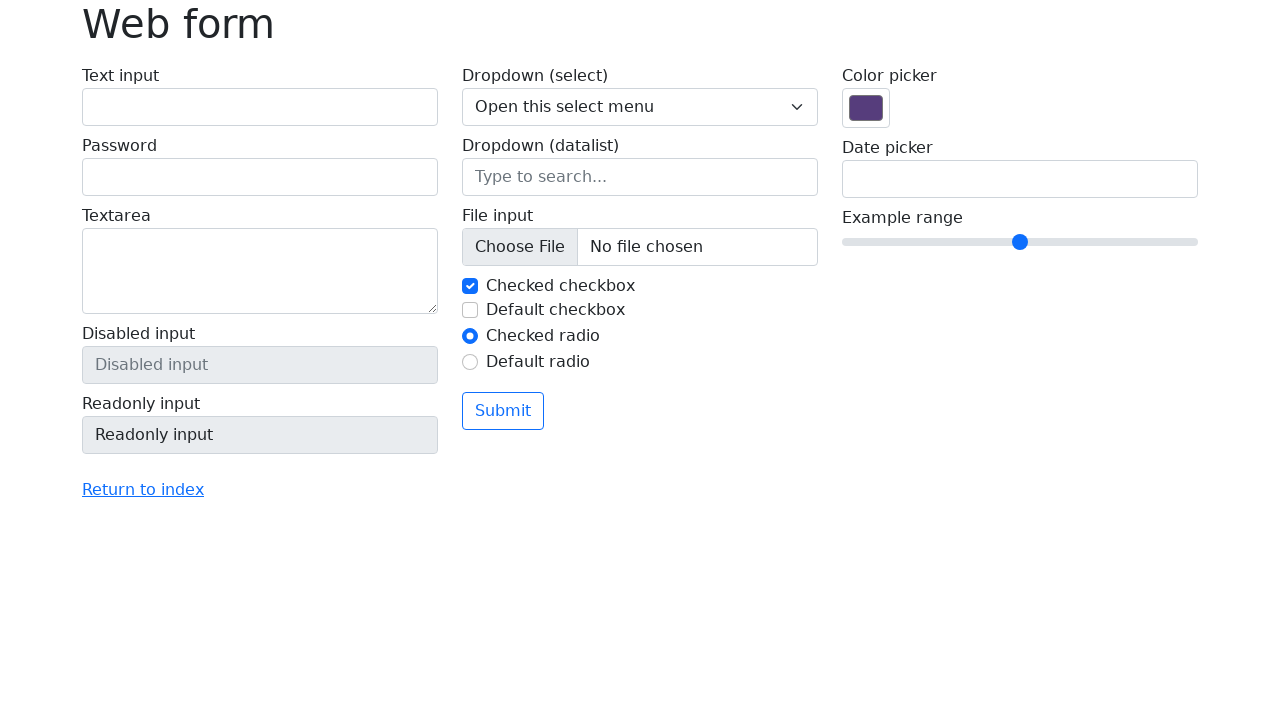

Clicked first checkbox to toggle its state at (470, 286) on input[type='checkbox'][name='my-check'] >> nth=0
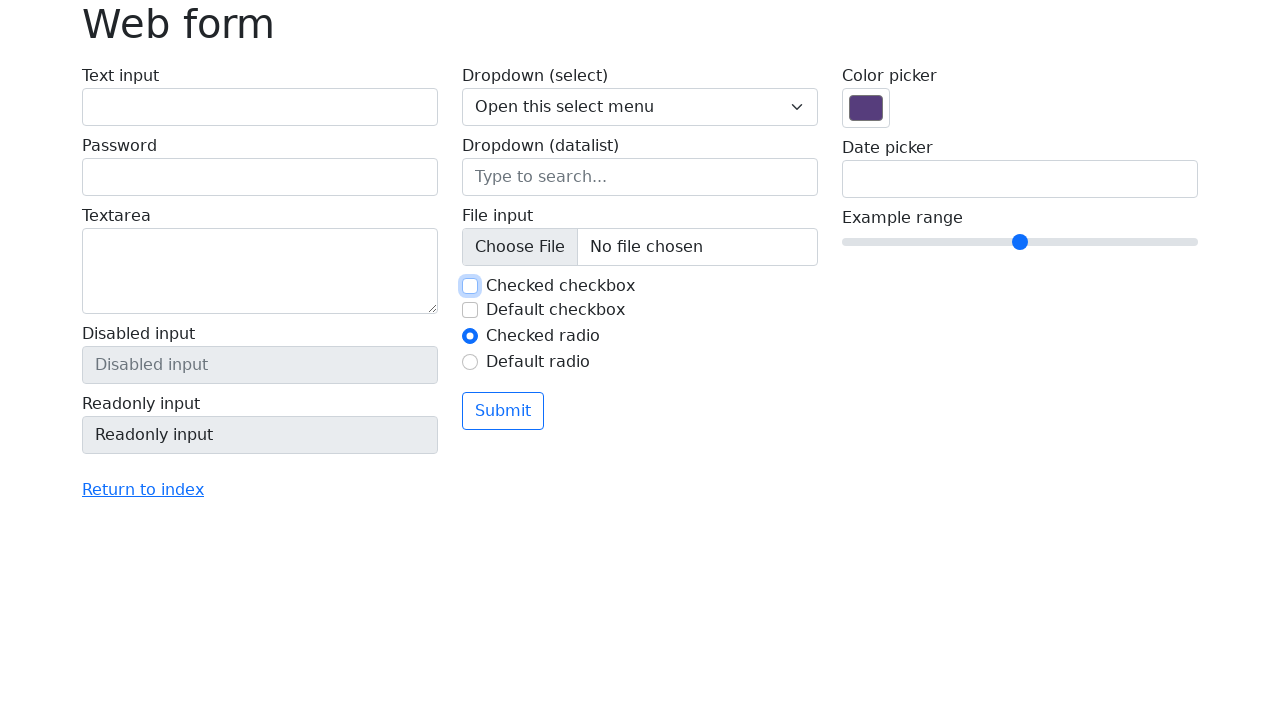

Clicked second checkbox to toggle its state at (470, 310) on input[type='checkbox'][name='my-check'] >> nth=1
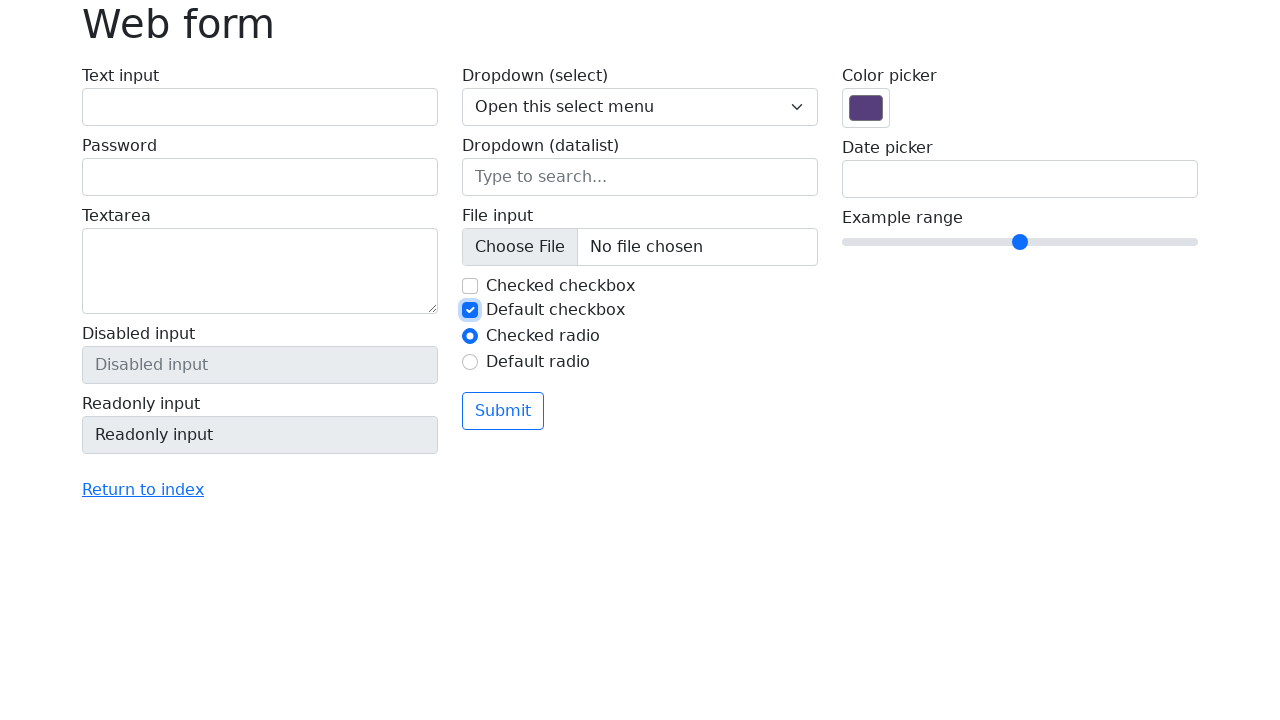

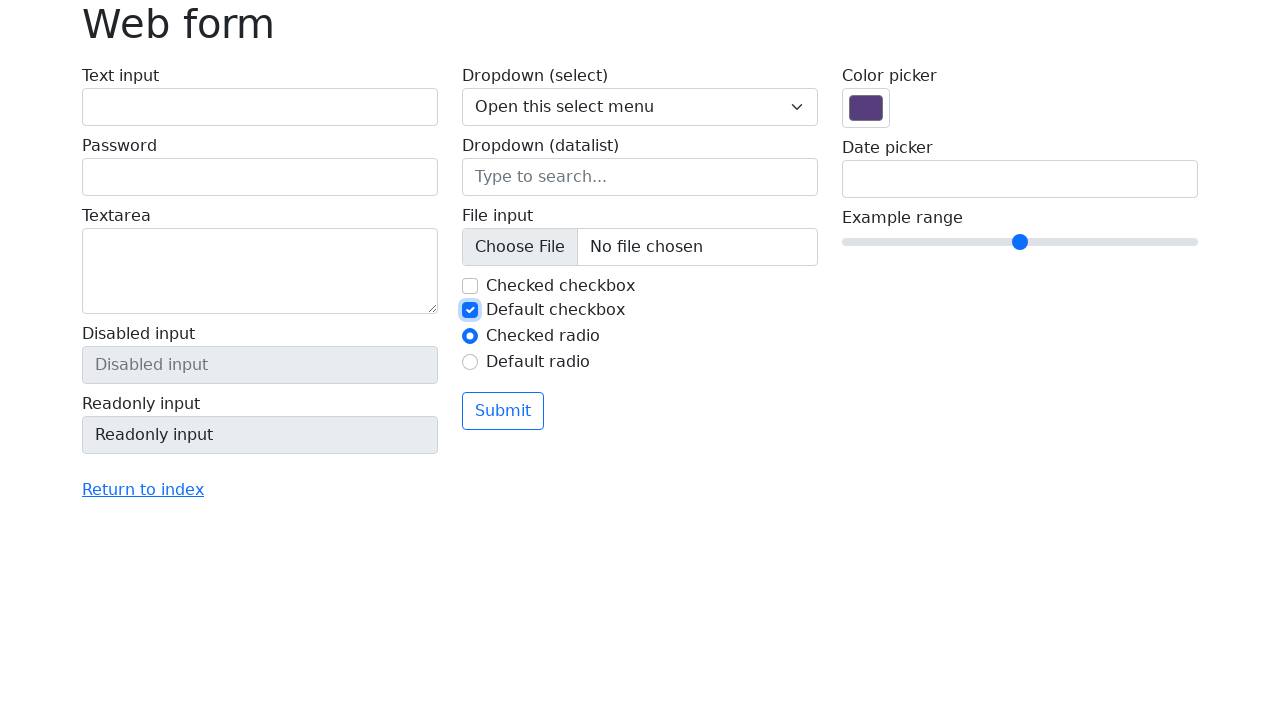